Tests nested iframe navigation by clicking on an iframe link, switching to outer and inner iframes, and entering text in an input field within the nested iframe

Starting URL: https://demo.automationtesting.in/Frames.html

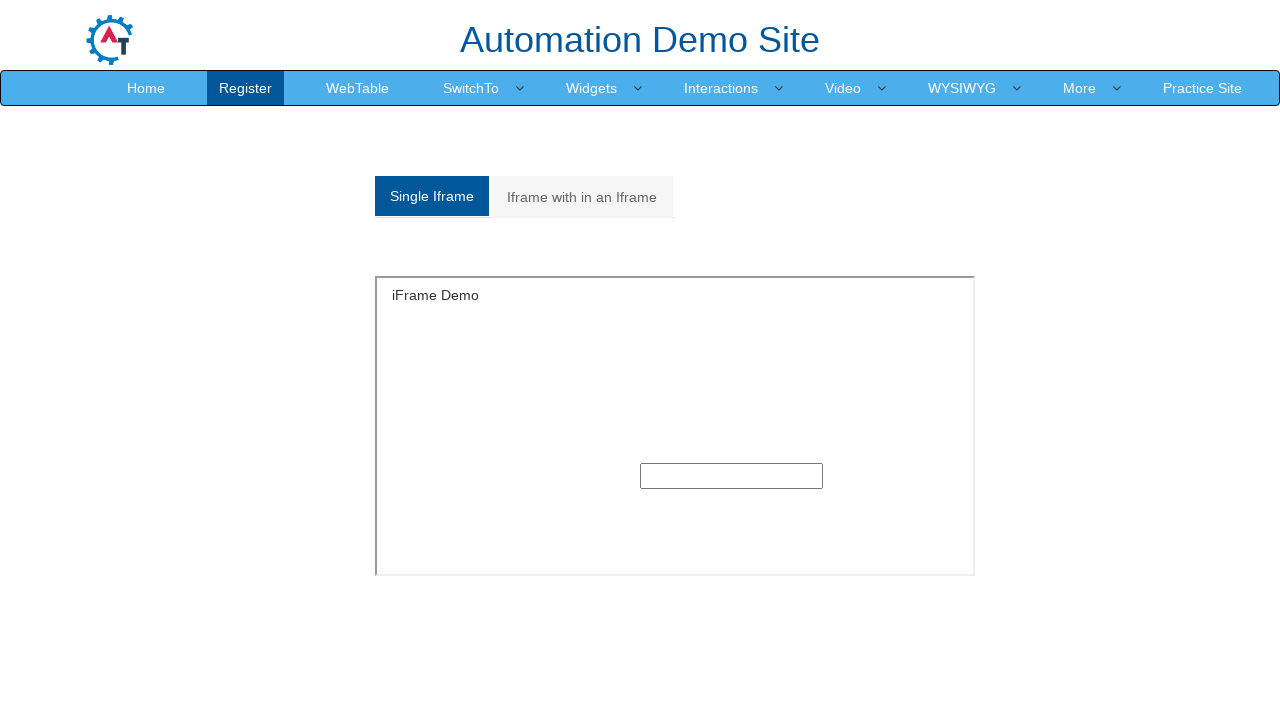

Clicked on 'Iframe with in an Iframe' link at (582, 197) on xpath=//a[normalize-space()='Iframe with in an Iframe']
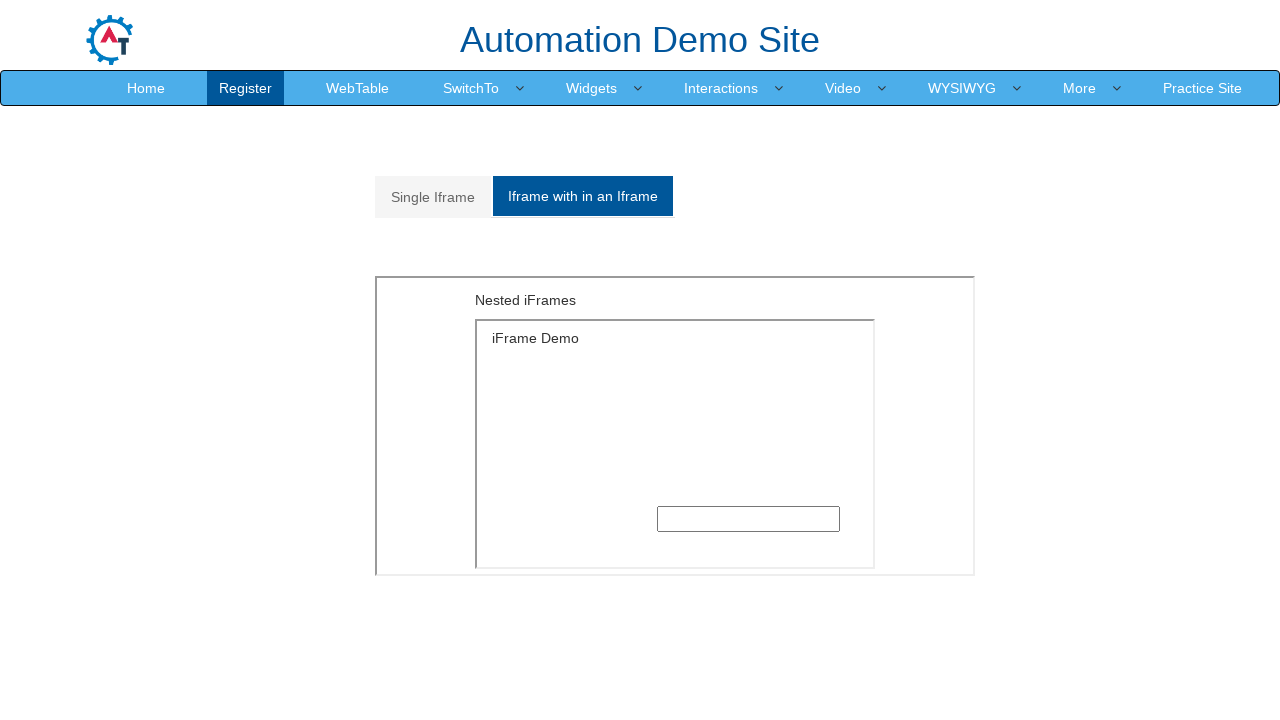

Located outer iframe with src='MultipleFrames.html'
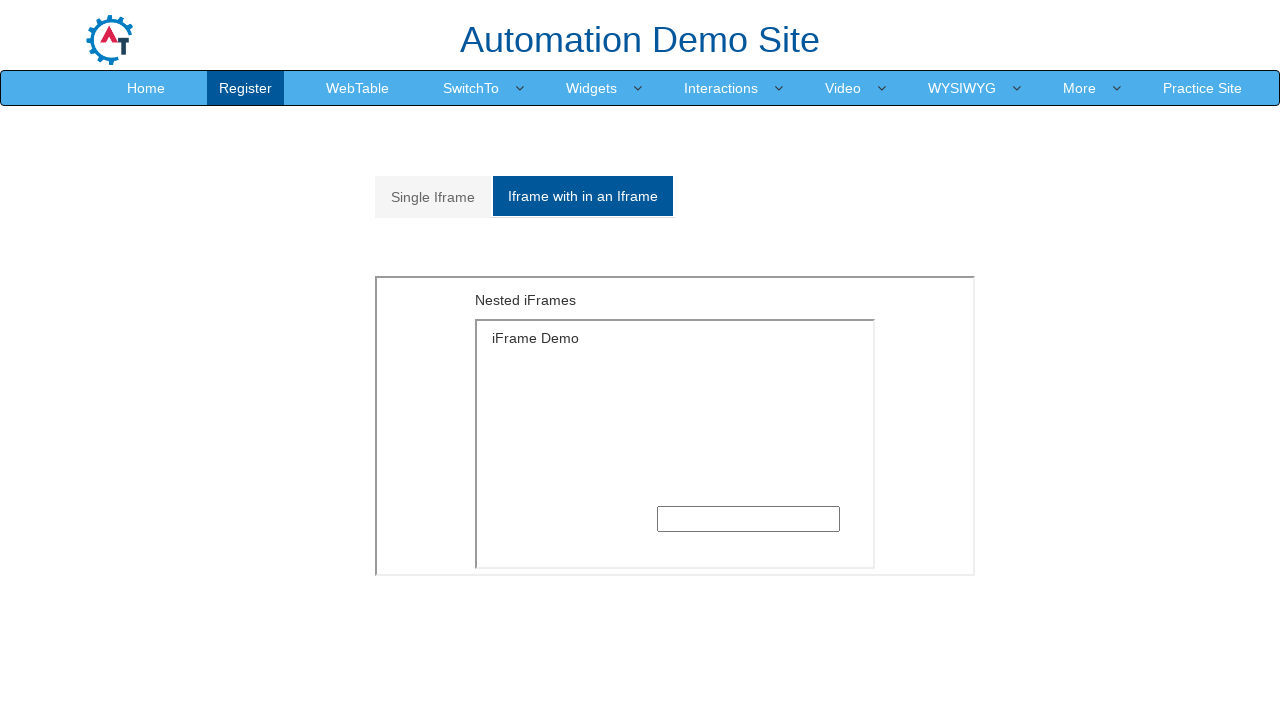

Located inner iframe nested within outer frame
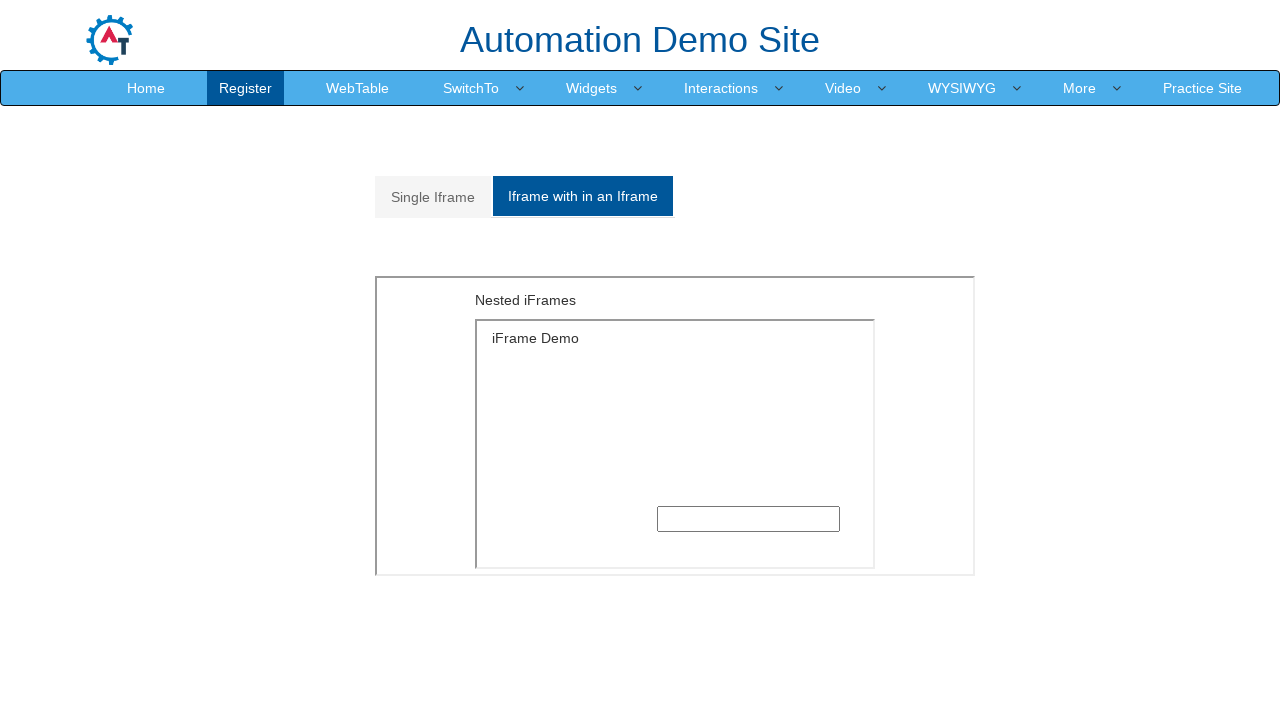

Filled text input field in nested iframe with 'welcome' on iframe[src='MultipleFrames.html'] >> internal:control=enter-frame >> iframe >> i
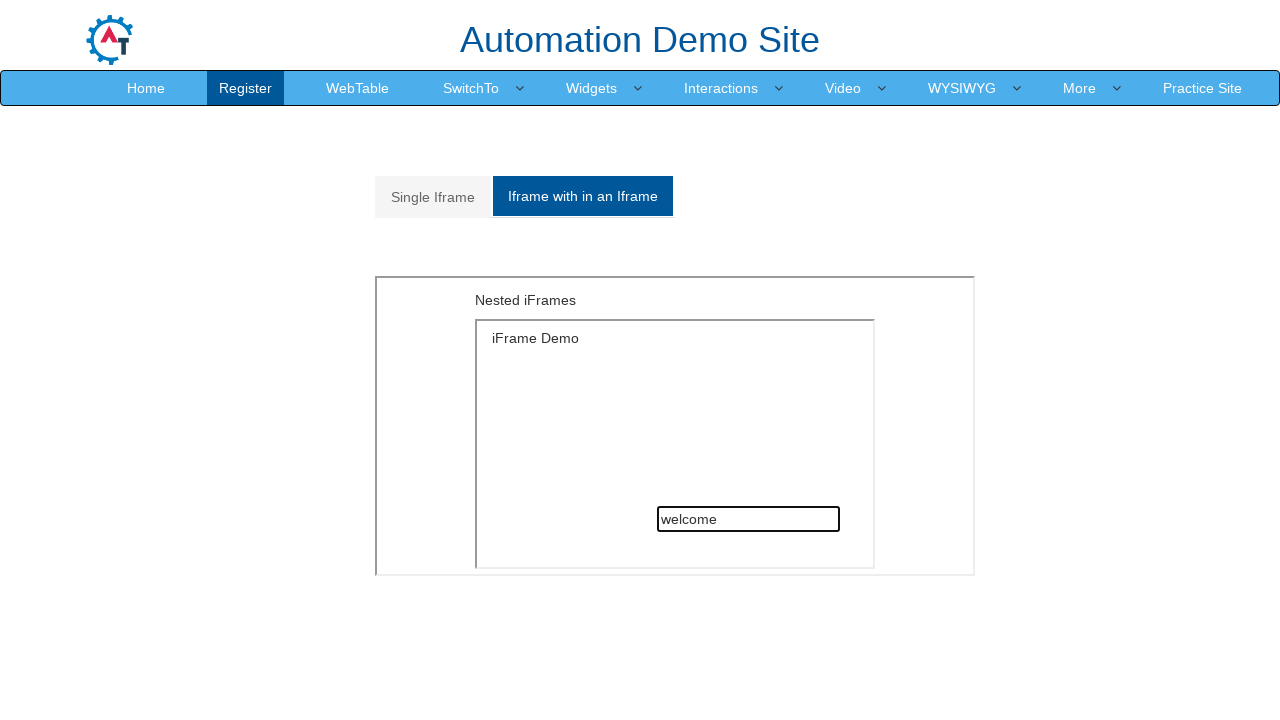

Waited 1000ms to verify action completed
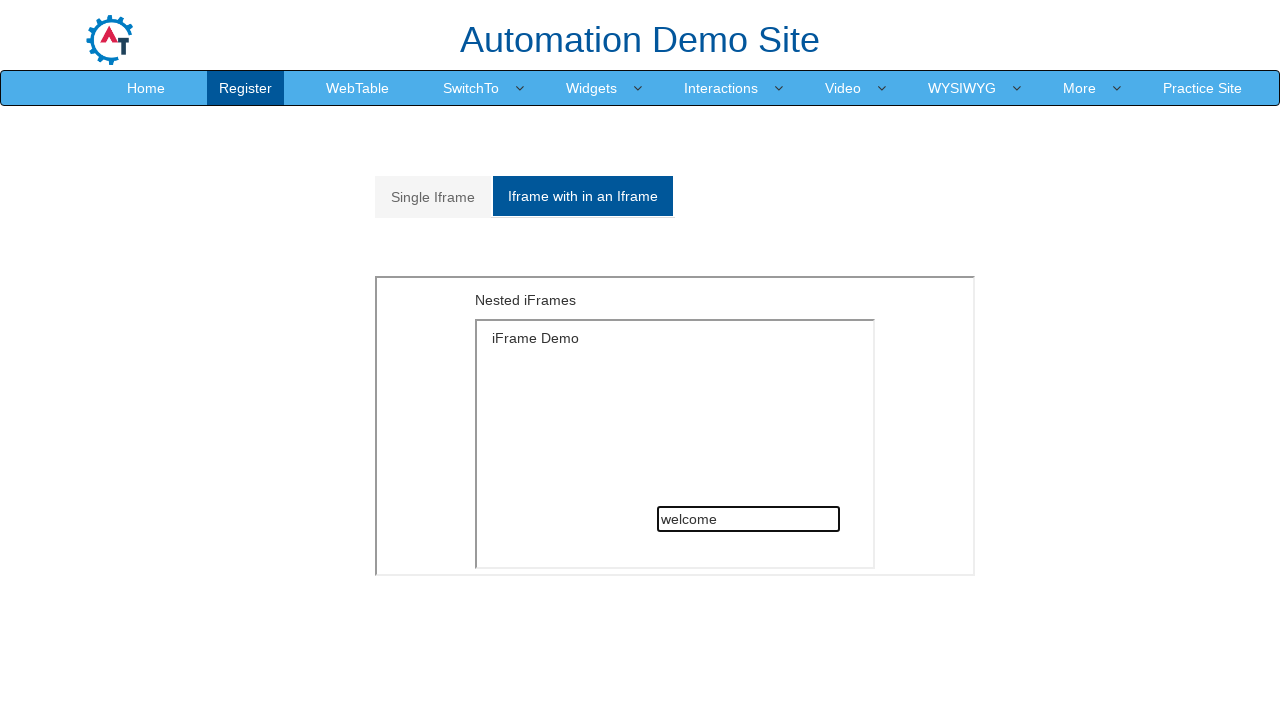

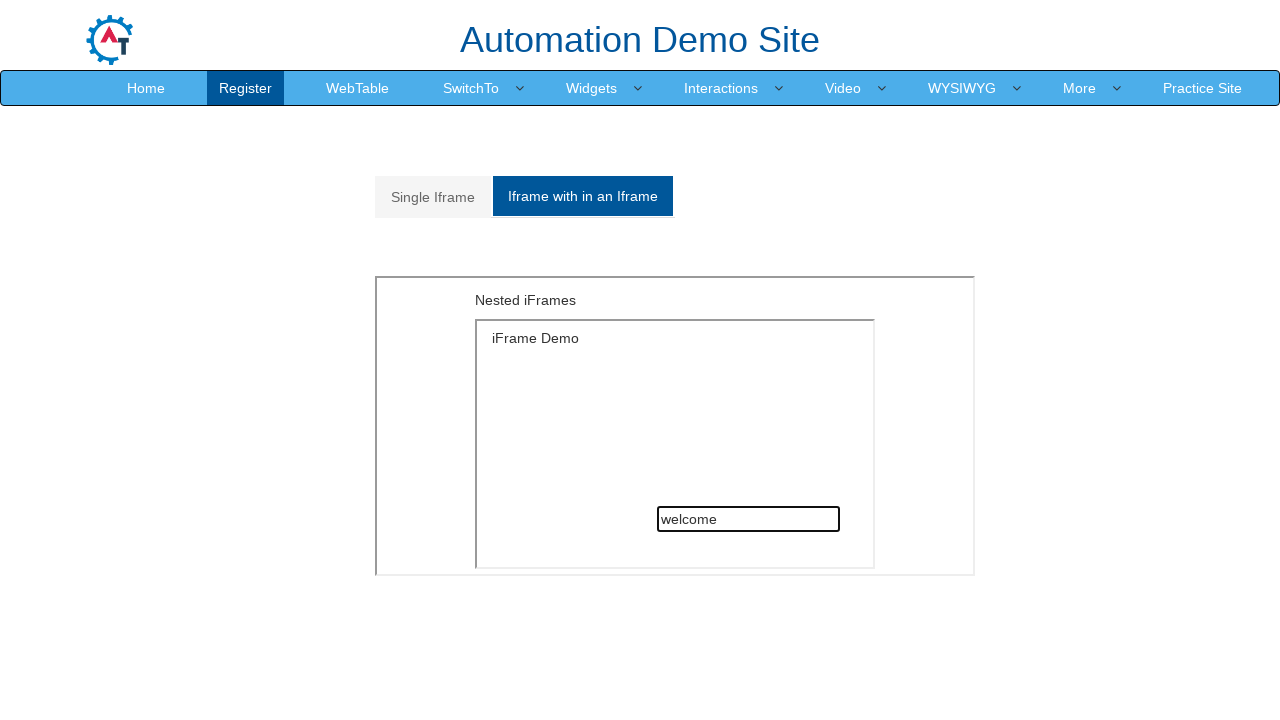